Tests submitting a protein sequence to the MSAprobs Multiple Sequence Alignment tool by filling the textarea with FASTA-formatted sequences and clicking the submit button.

Starting URL: https://toolkit.tuebingen.mpg.de/tools/msaprobs

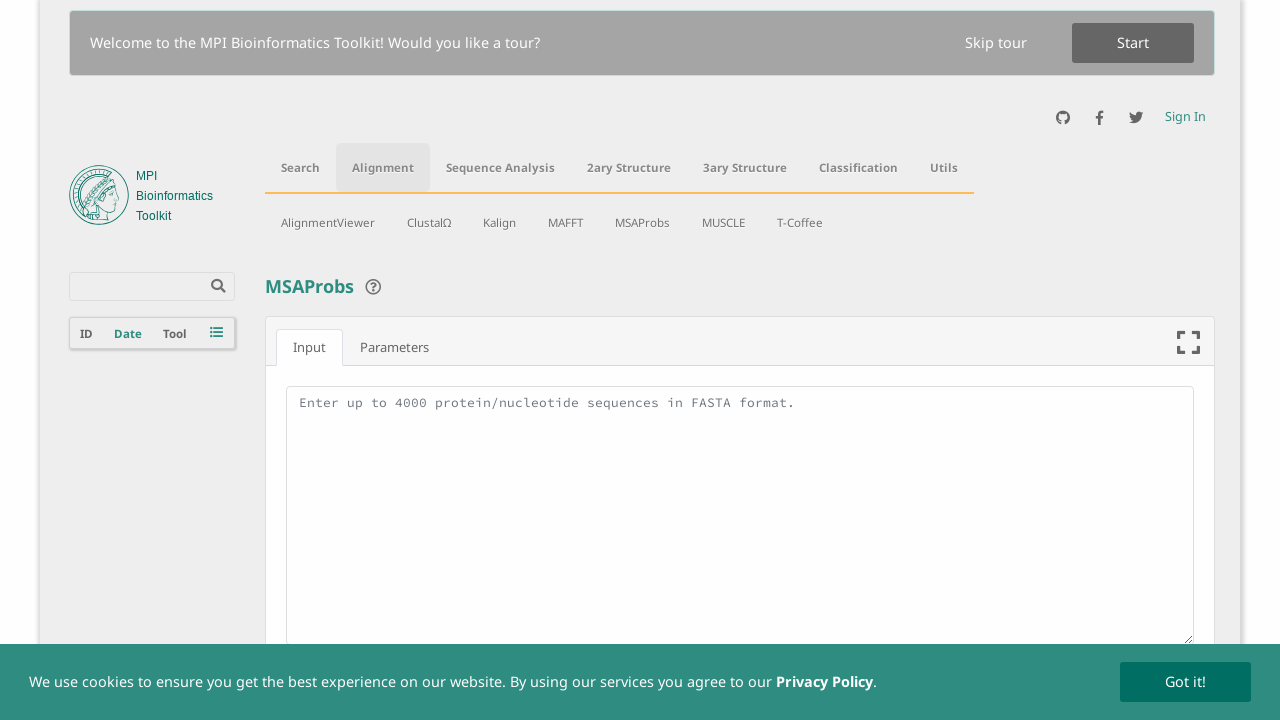

Textarea element loaded
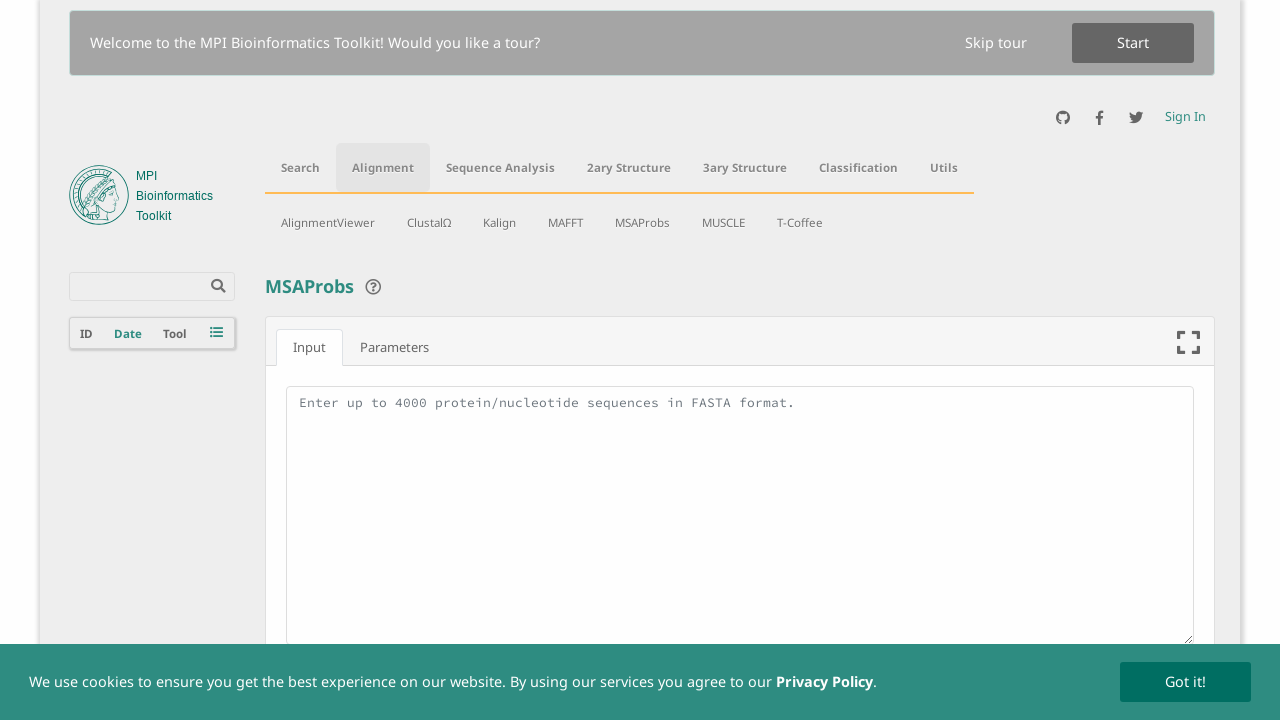

Filled textarea with FASTA-formatted protein sequences on textarea
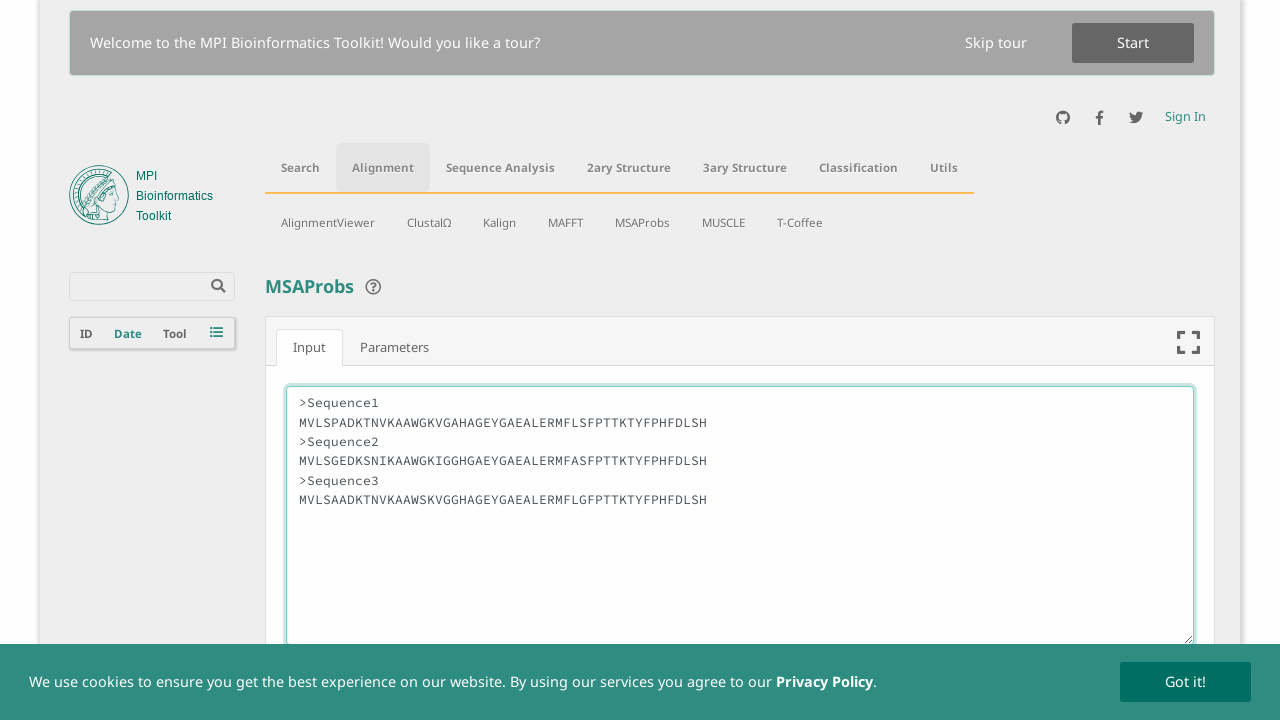

Scrolled down to reveal submit button
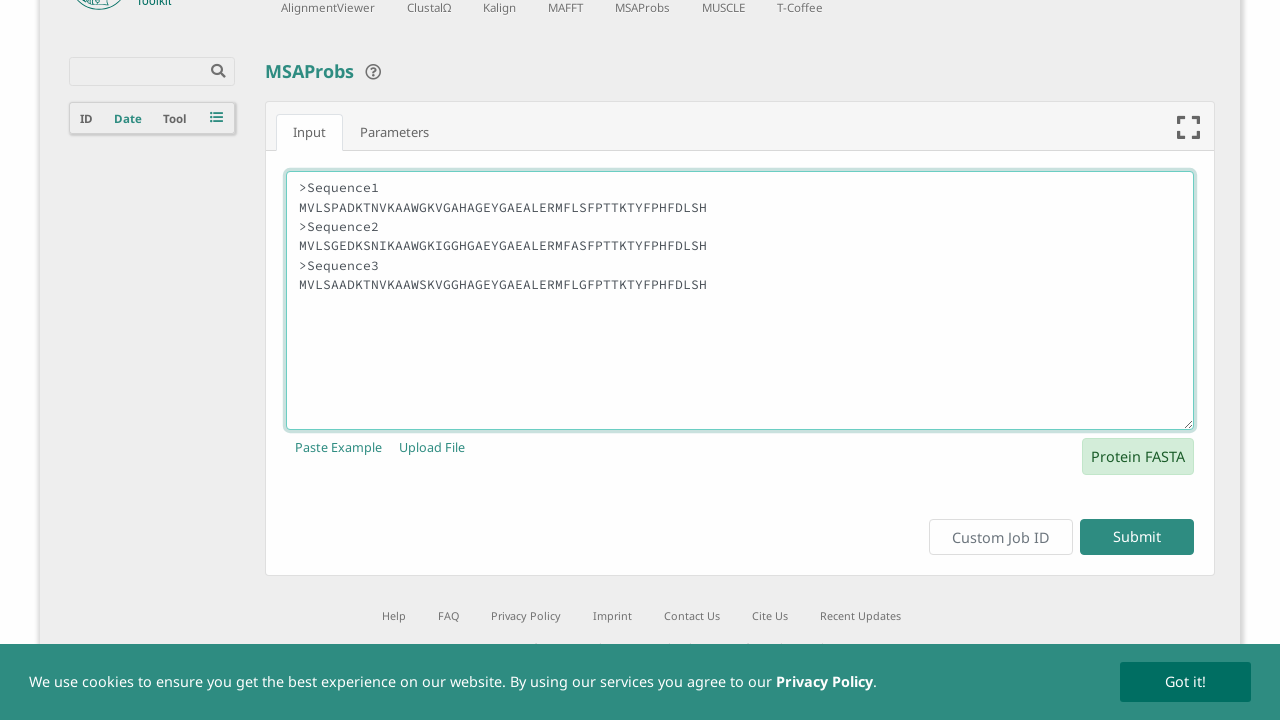

Submit button is ready
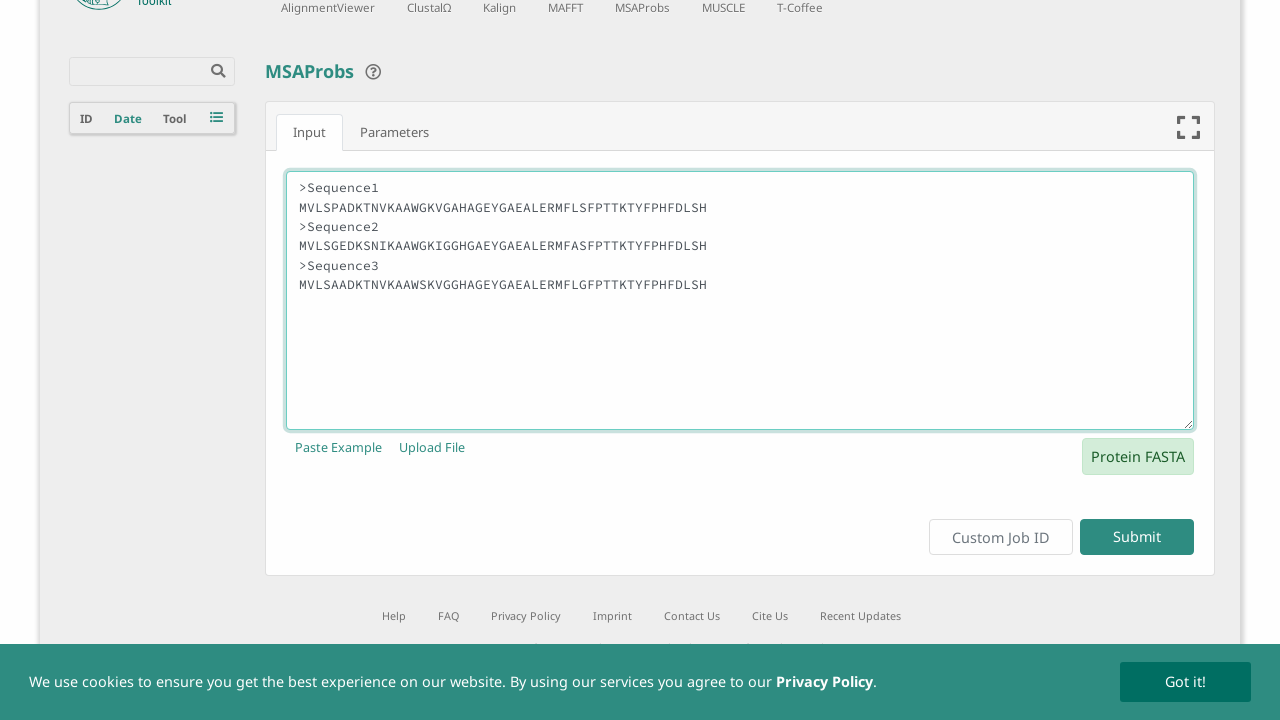

Clicked submit button to send protein sequences to MSAprobs tool at (1137, 537) on xpath=/html/body/div/div[1]/div[3]/div[2]/div/form/div/div/div[2]/div[1]/fieldse
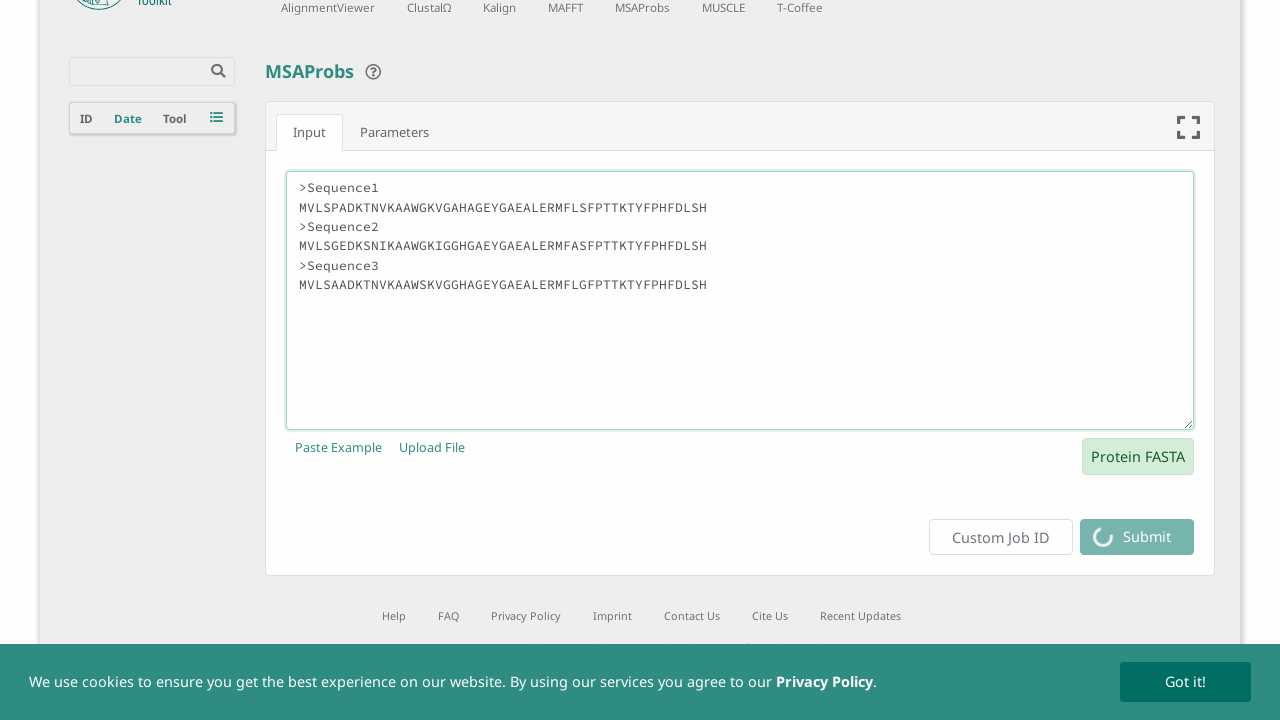

Waited for MSAprobs tool to process the submission
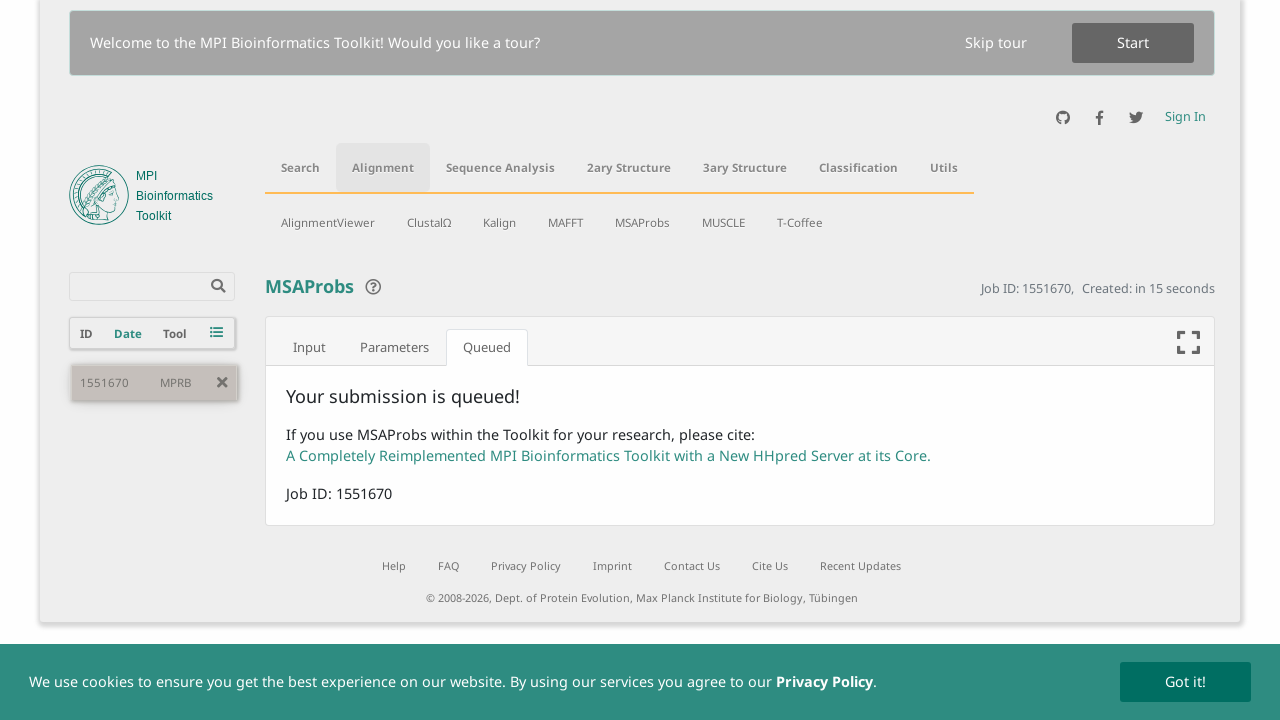

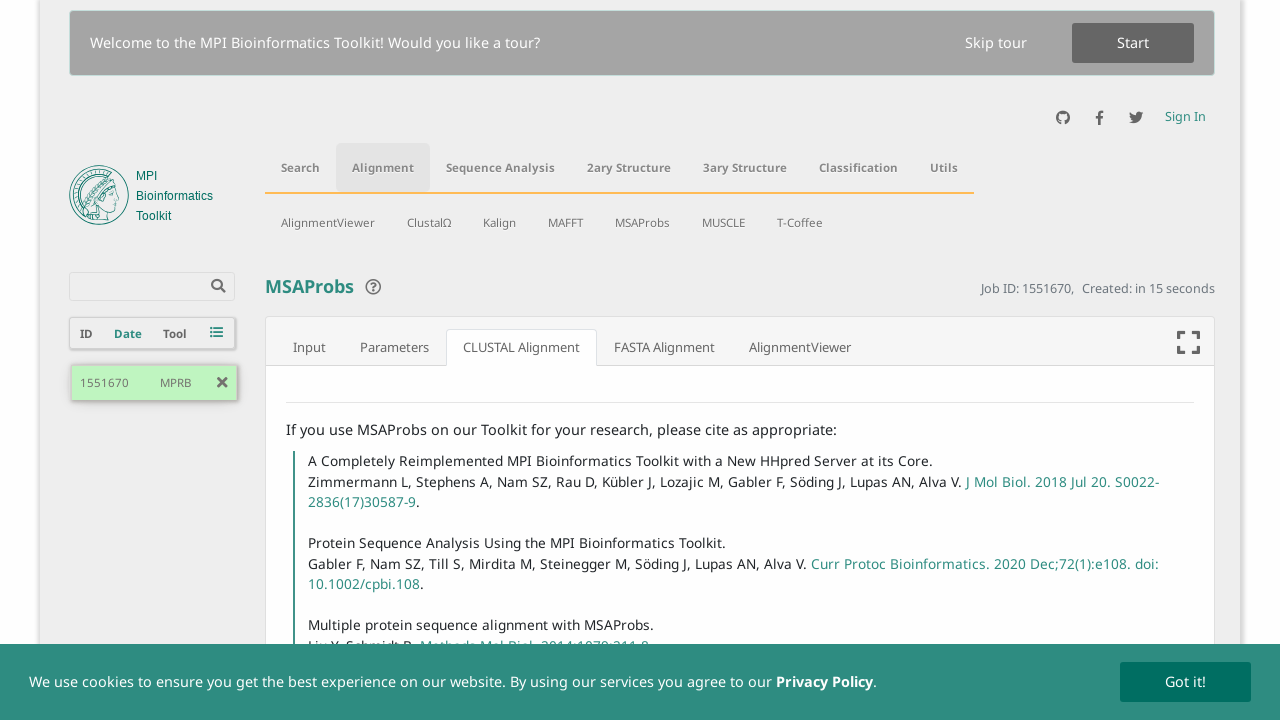